Demonstrates click-and-hold, move, and release mouse actions for manual drag and drop

Starting URL: https://crossbrowsertesting.github.io/drag-and-drop

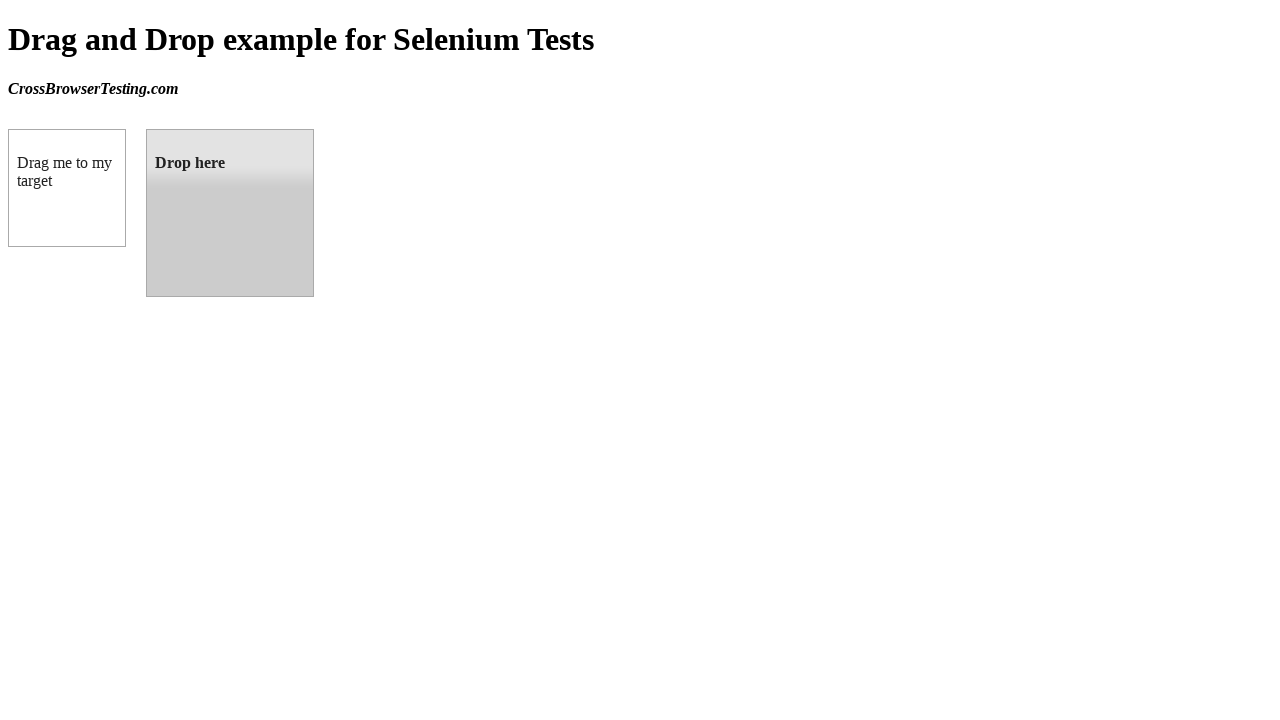

Located draggable source element
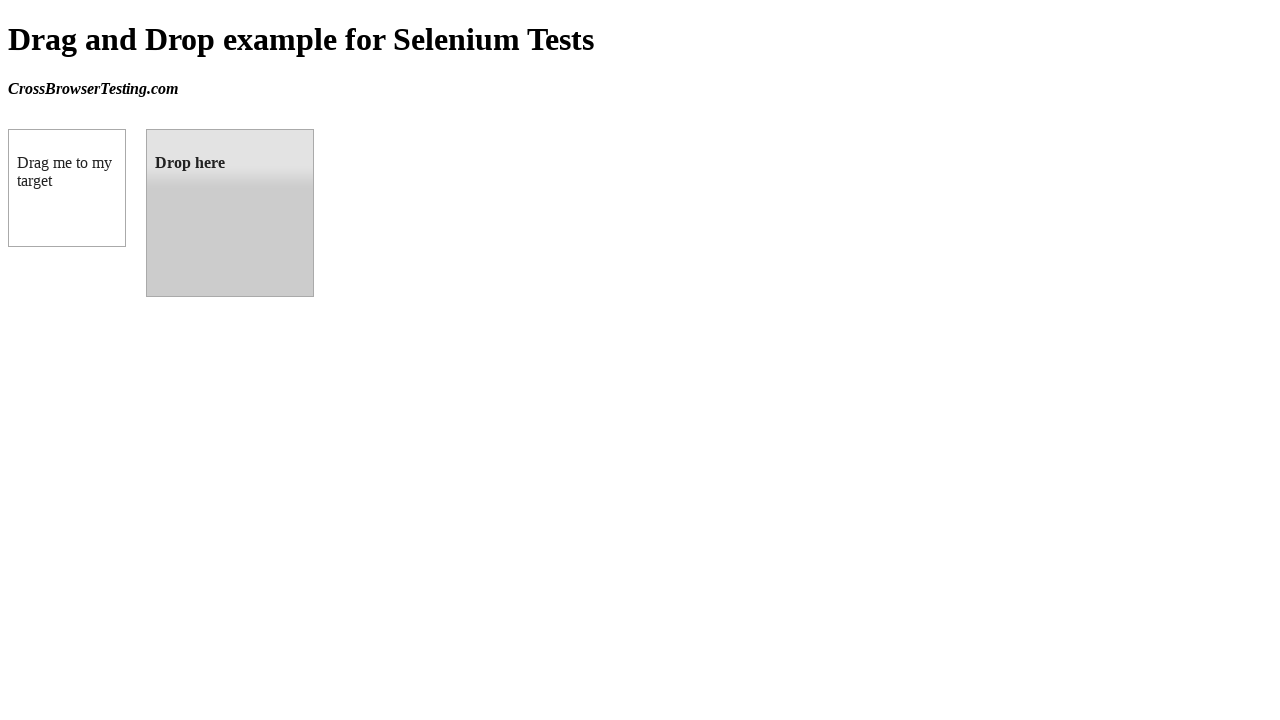

Located droppable target element
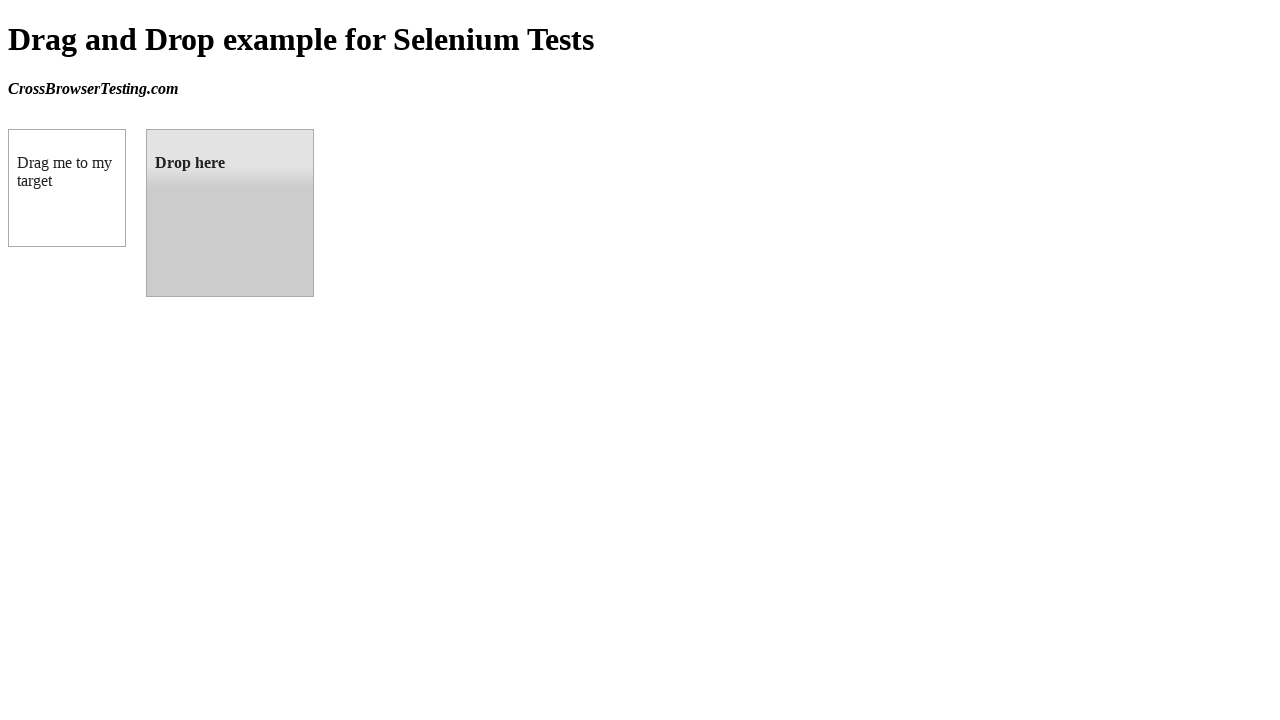

Retrieved bounding box for draggable element
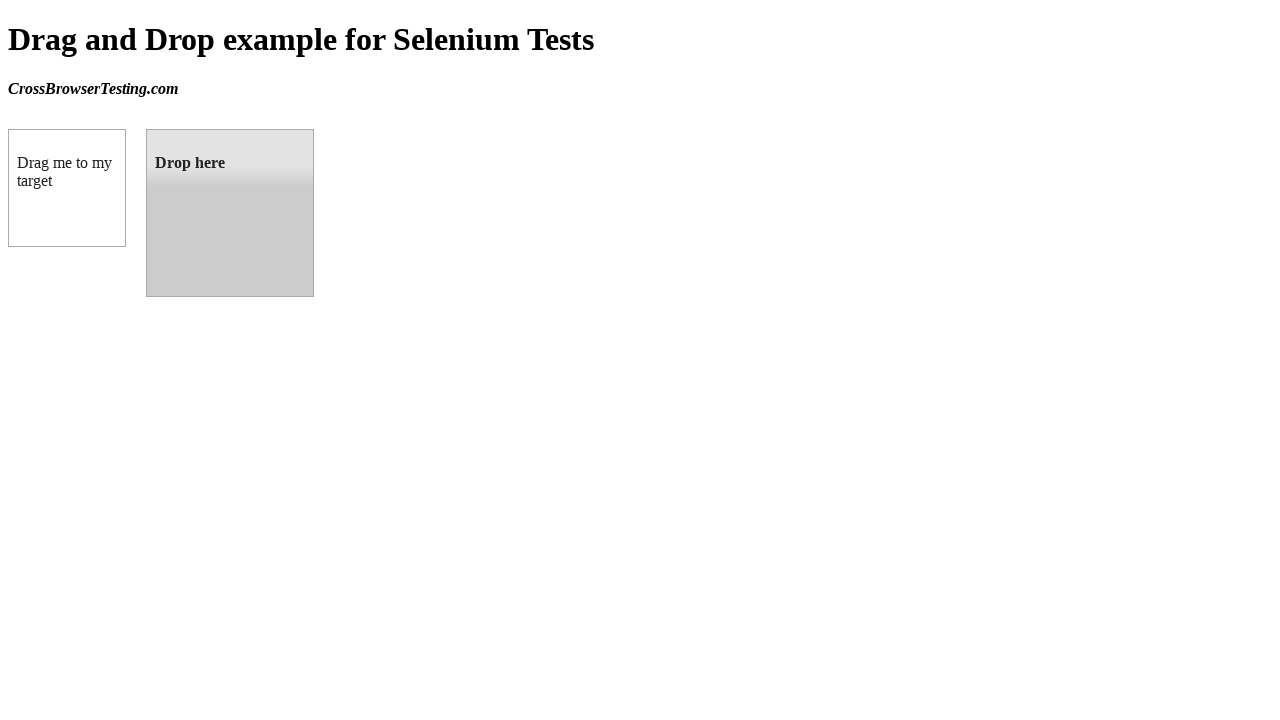

Retrieved bounding box for droppable element
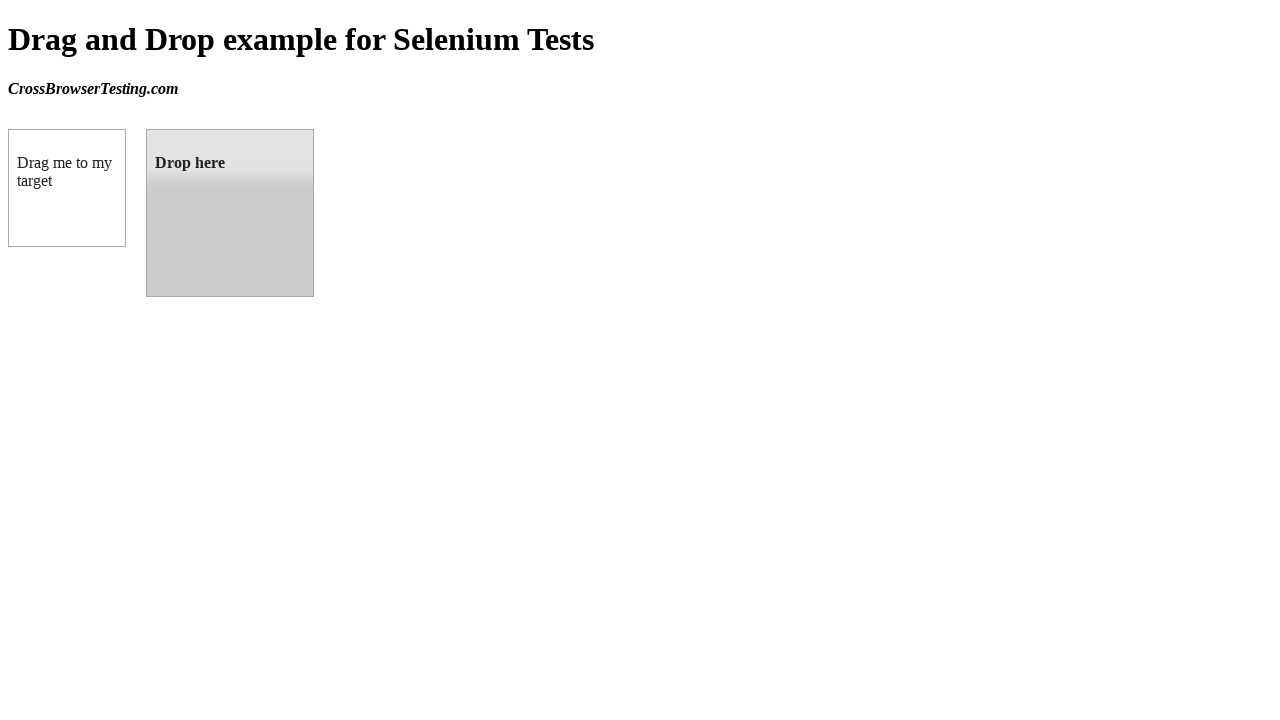

Moved mouse to center of draggable element at (67, 188)
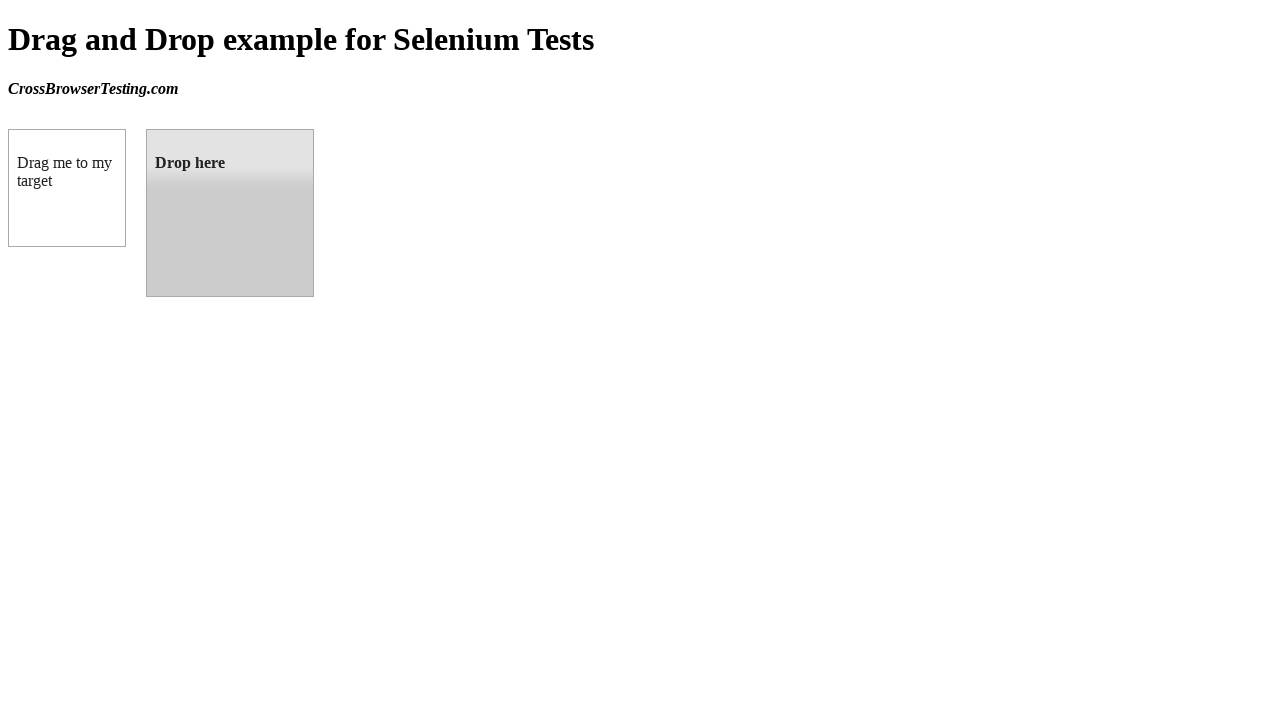

Performed mouse down (click-and-hold) on draggable element at (67, 188)
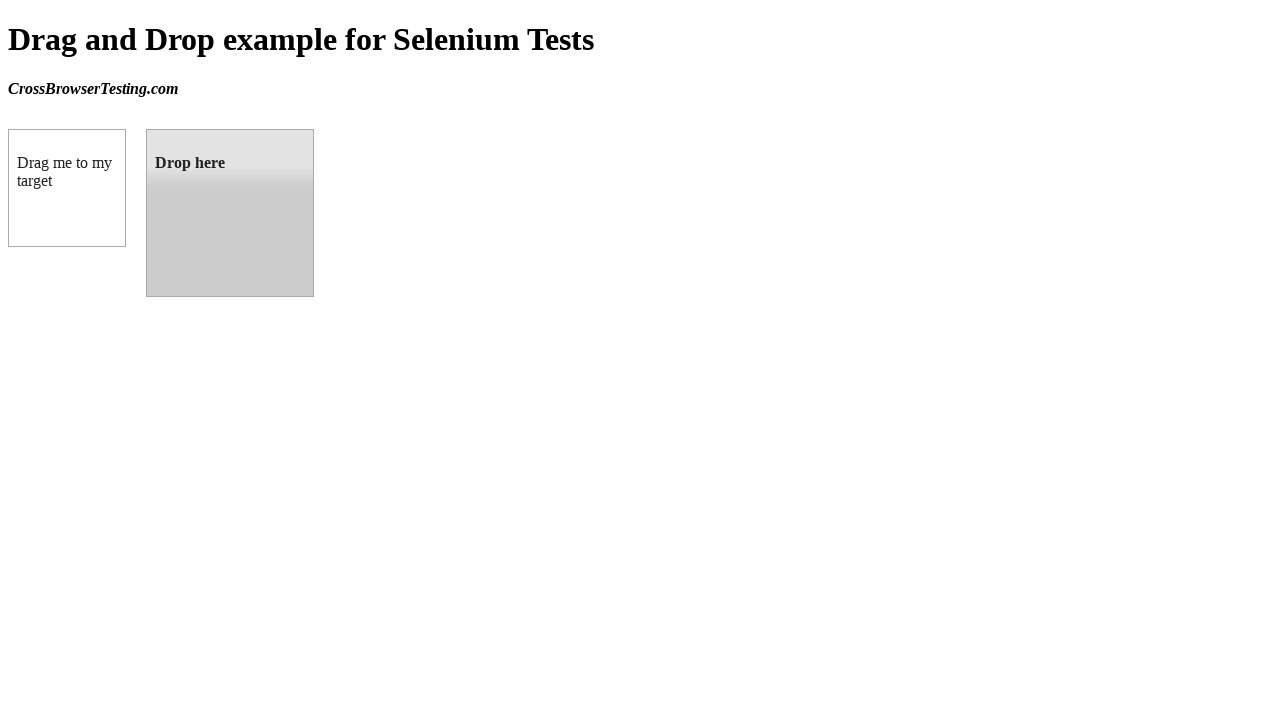

Dragged element to center of droppable target at (230, 213)
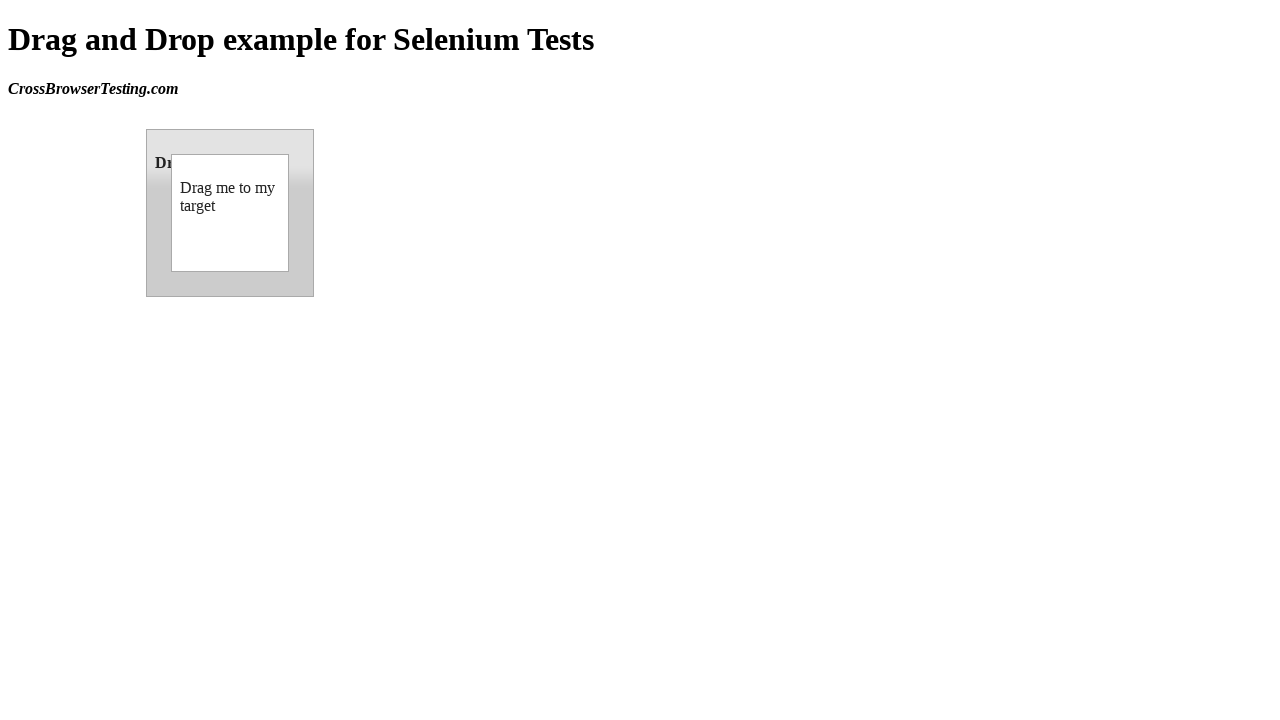

Released mouse button to drop element on target at (230, 213)
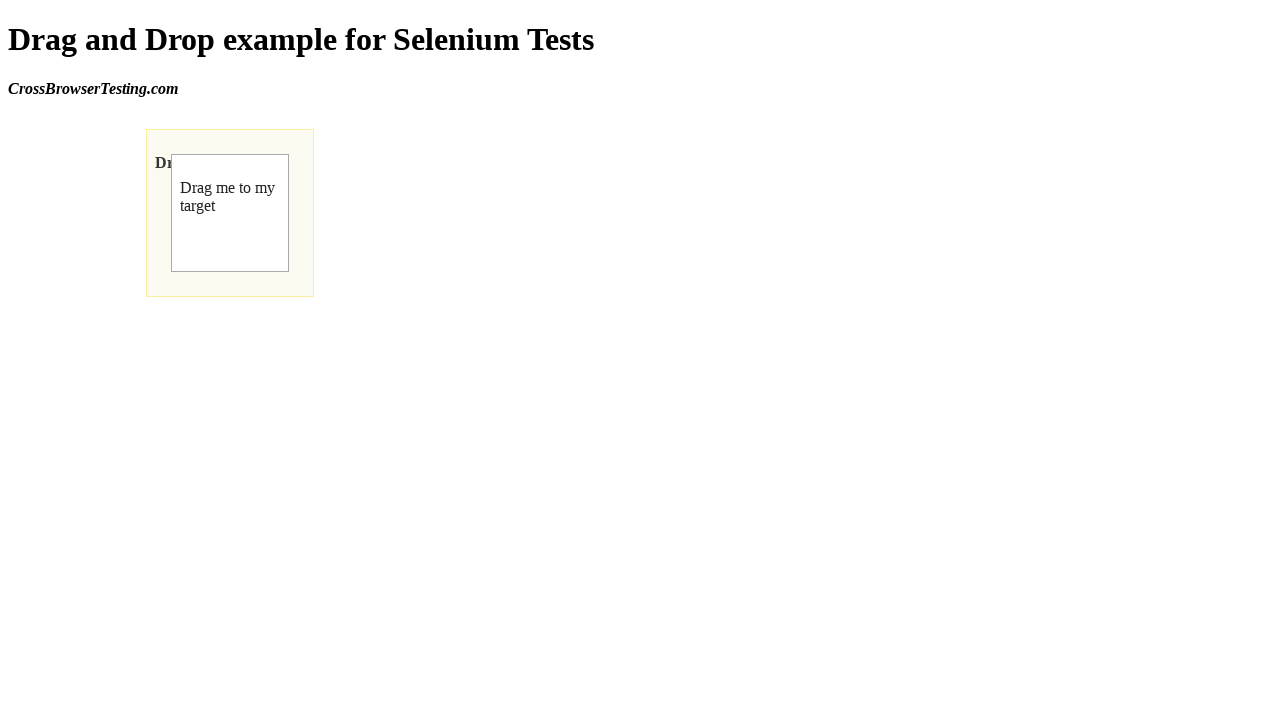

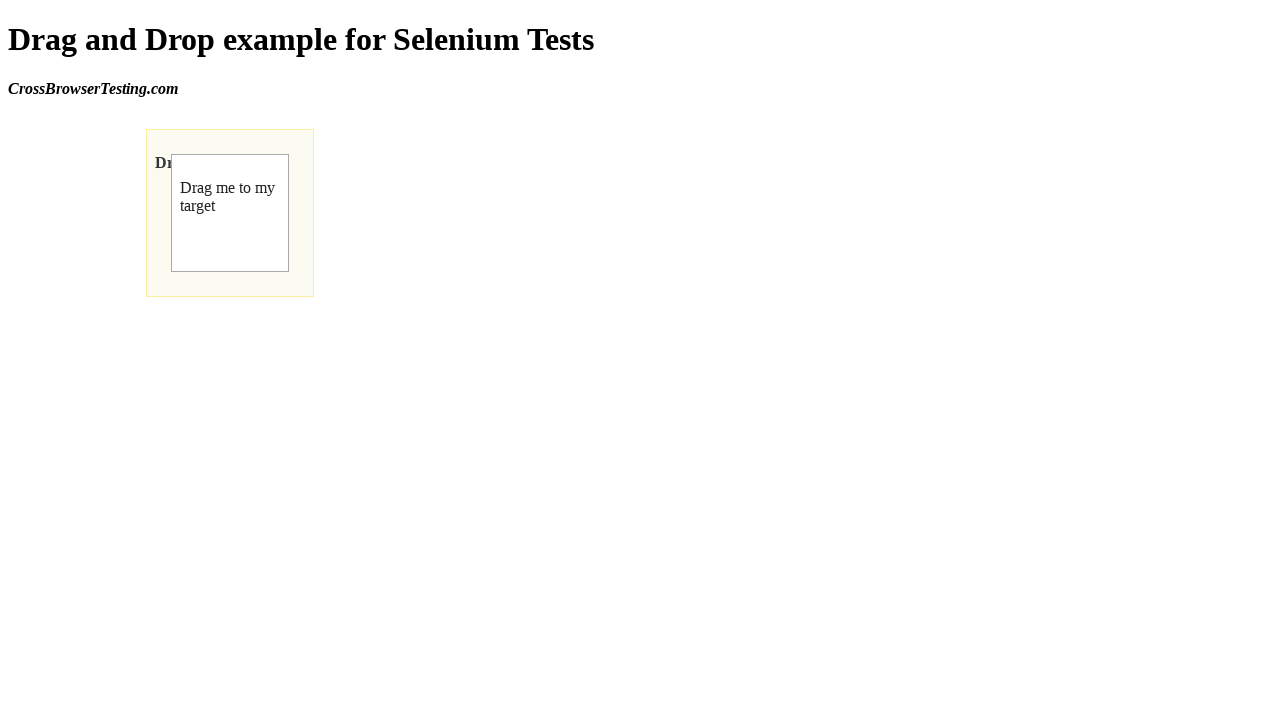